Tests XPath sibling and parent traversal by clicking buttons and verifying their text content

Starting URL: https://rahulshettyacademy.com/AutomationPractice/

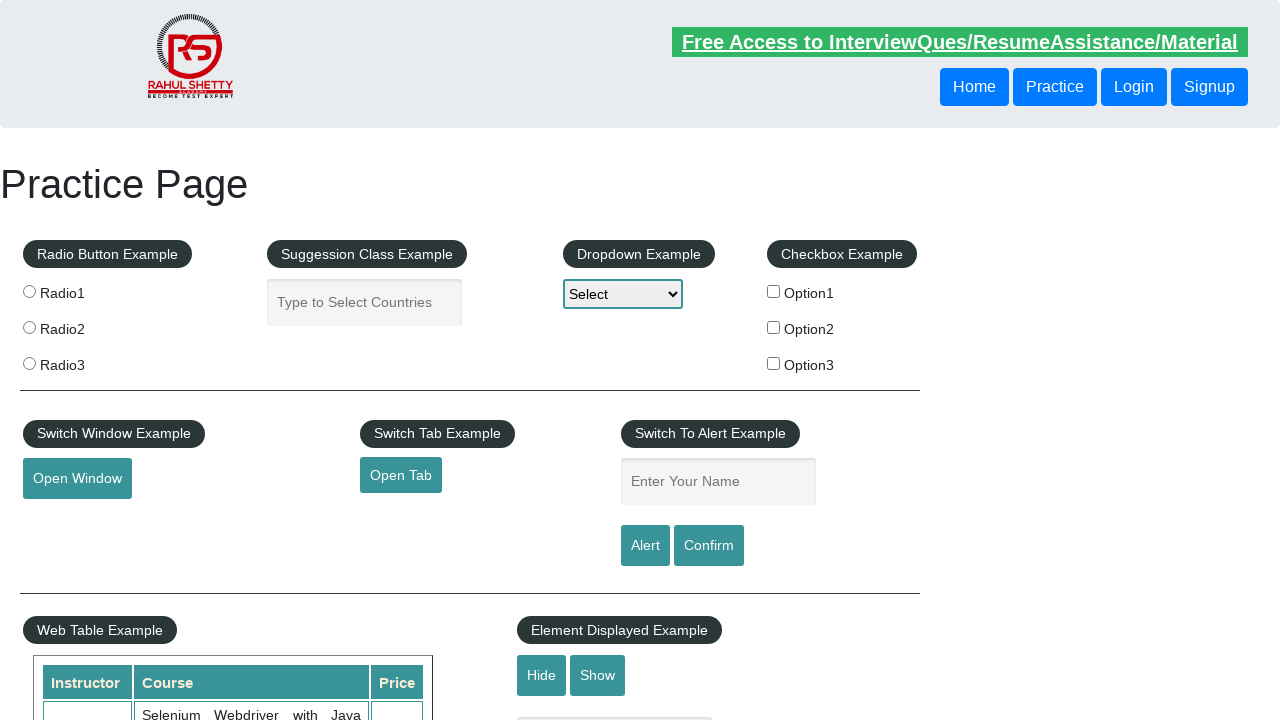

Clicked button using XPath following-sibling selector at (1134, 87) on xpath=//header/div/button[1]/following-sibling::button[1]
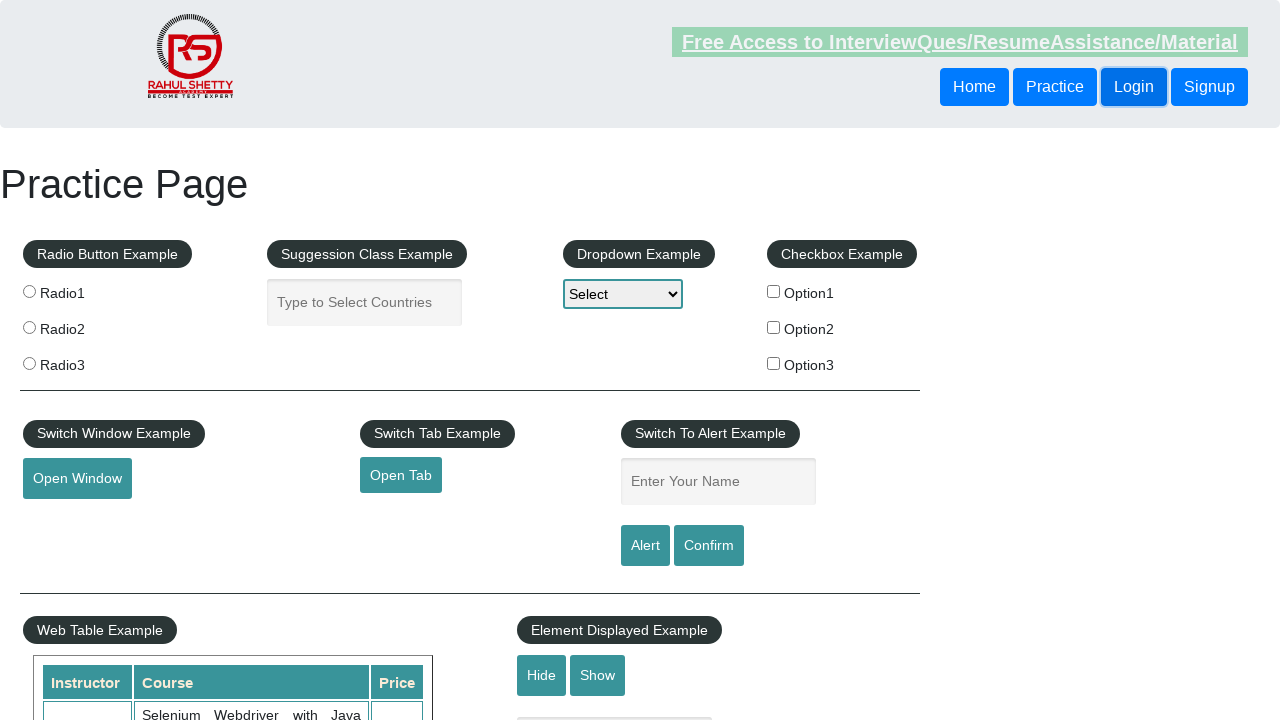

Retrieved text from following-sibling button: 'Login'
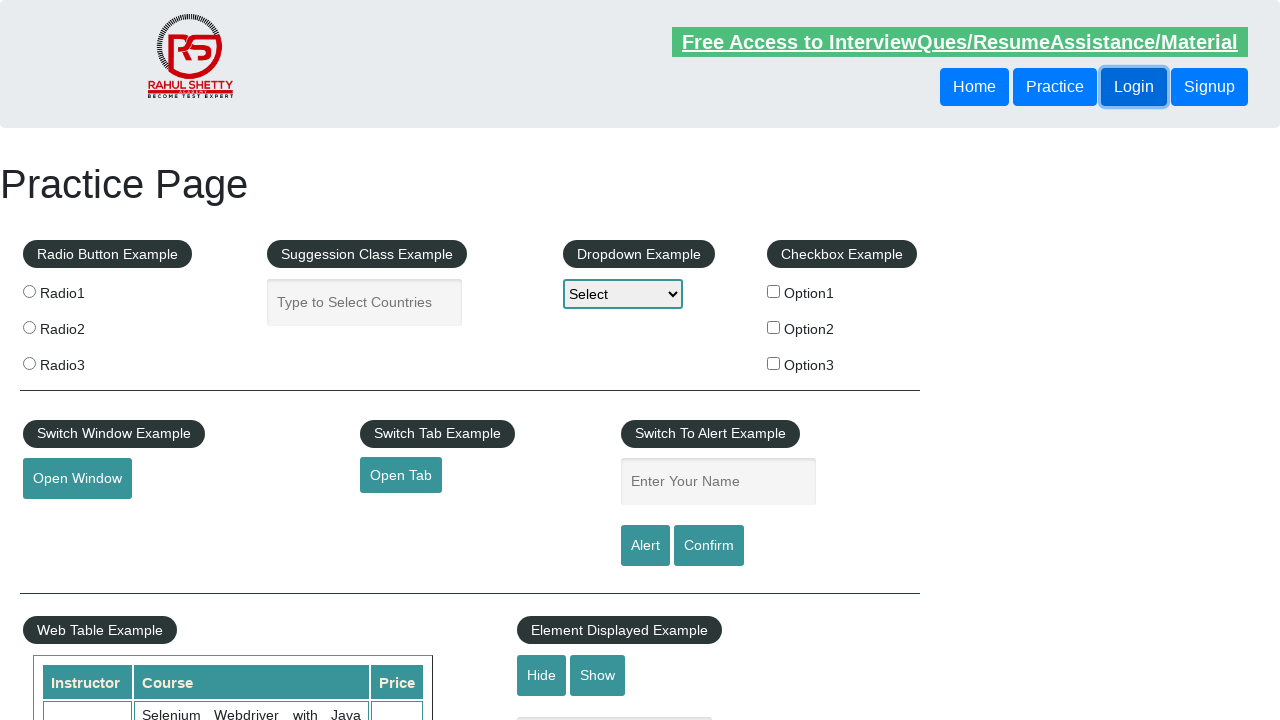

Retrieved text from button using parent traversal XPath: 'Login'
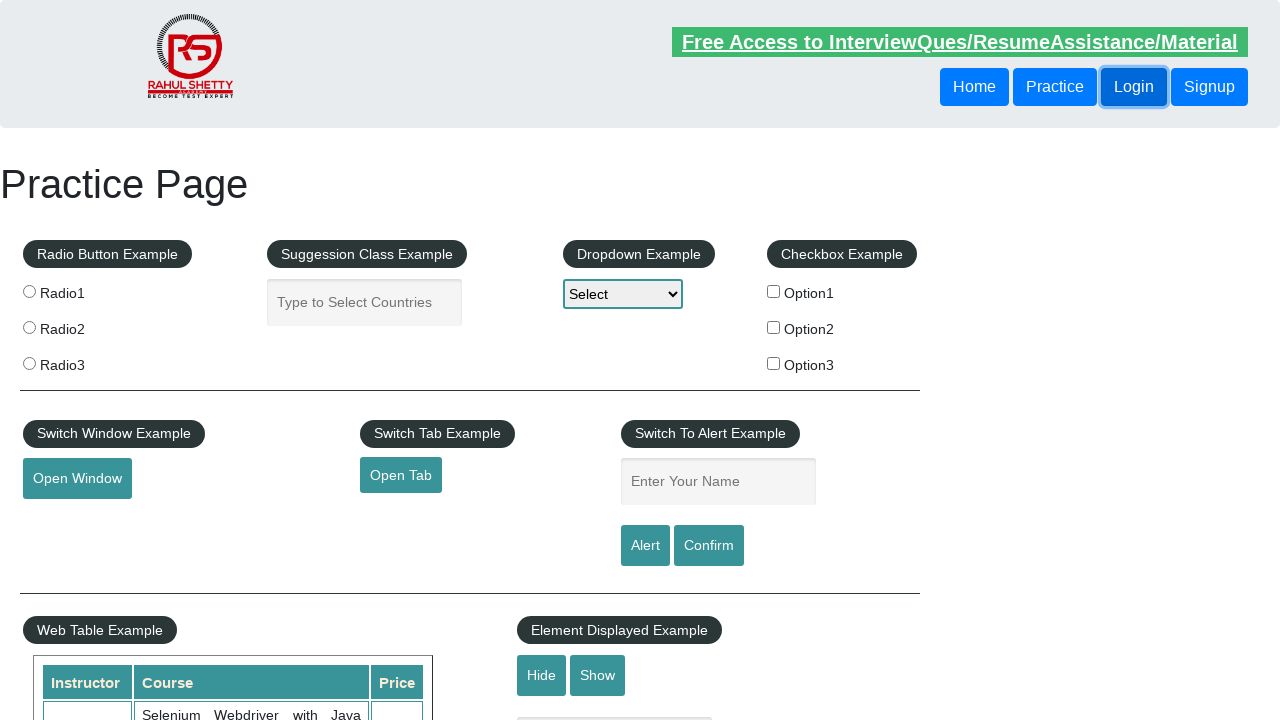

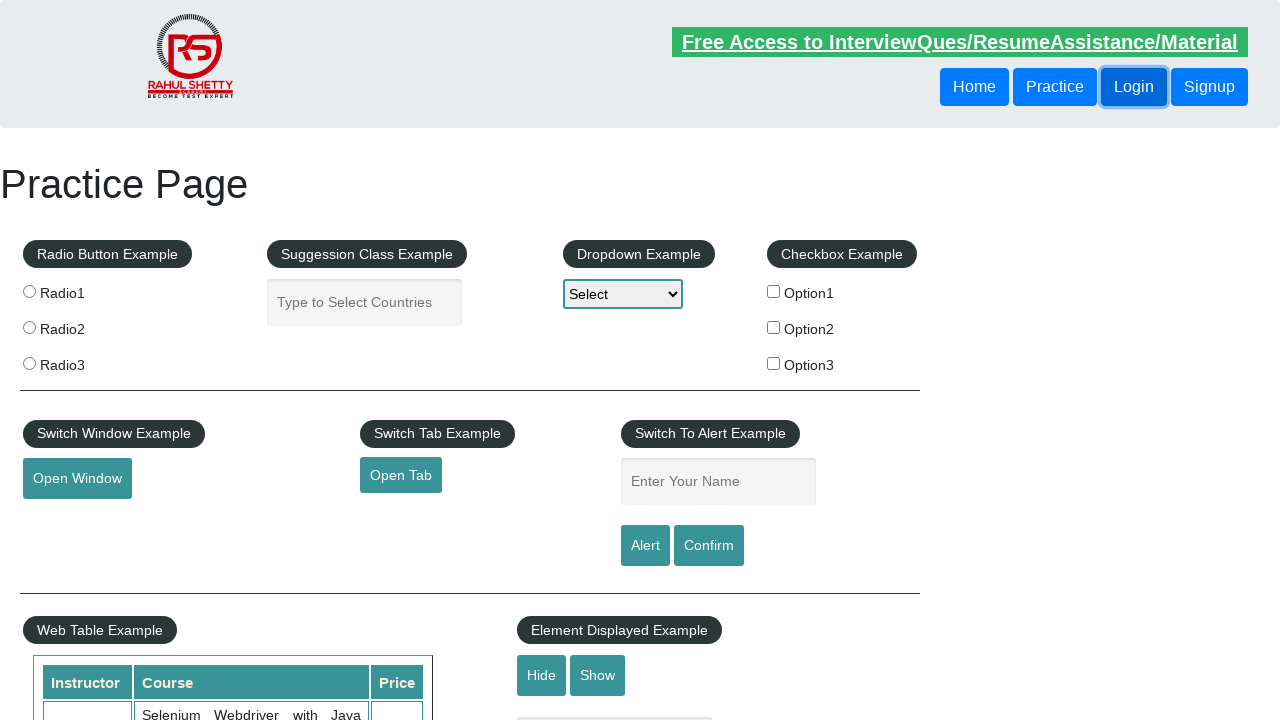